Tests checkbox interaction by clicking on a specific checkbox option on an HTML forms demo page

Starting URL: https://echoecho.com/htmlforms09.htm

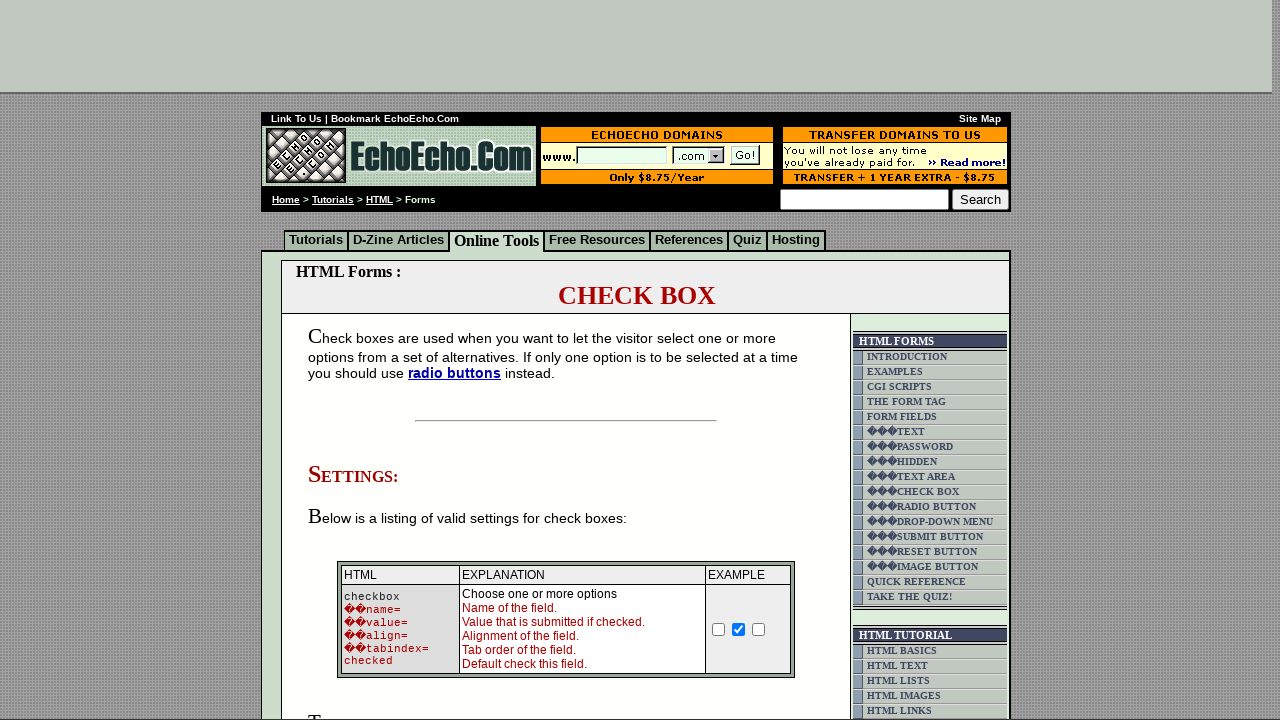

Navigated to HTML forms demo page
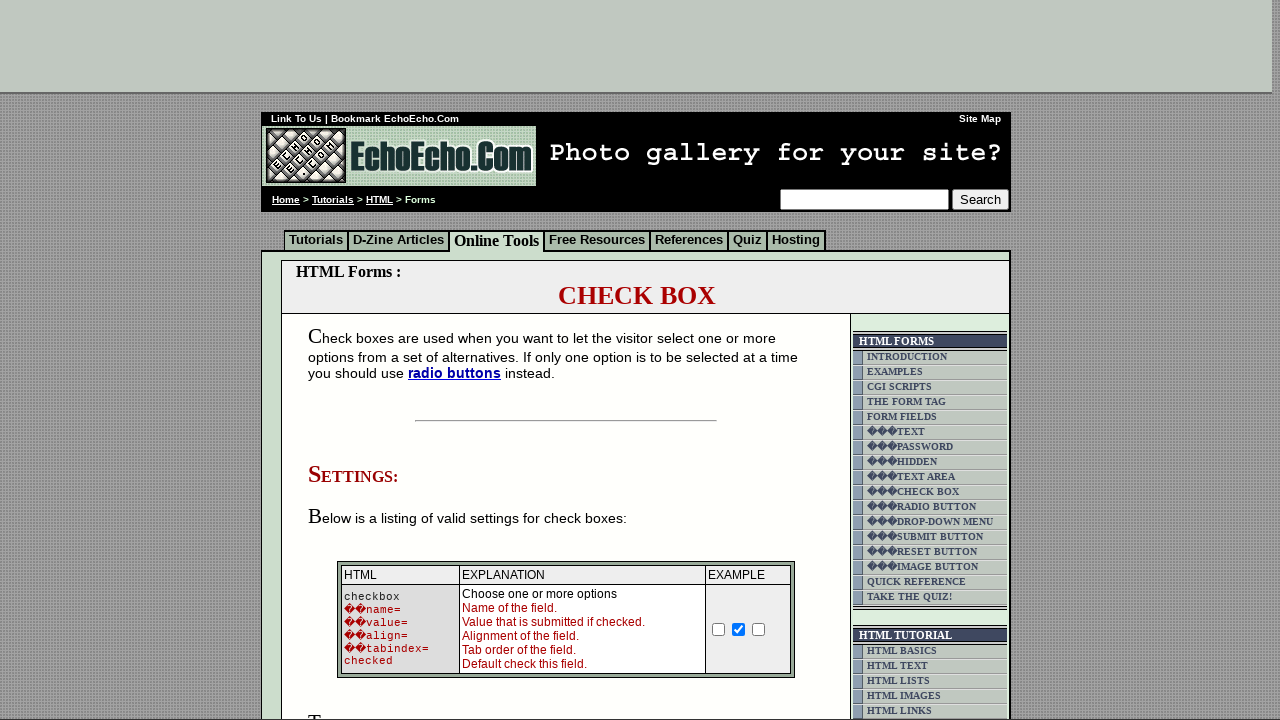

Clicked on checkbox option 3 at (354, 360) on input[name='option3']
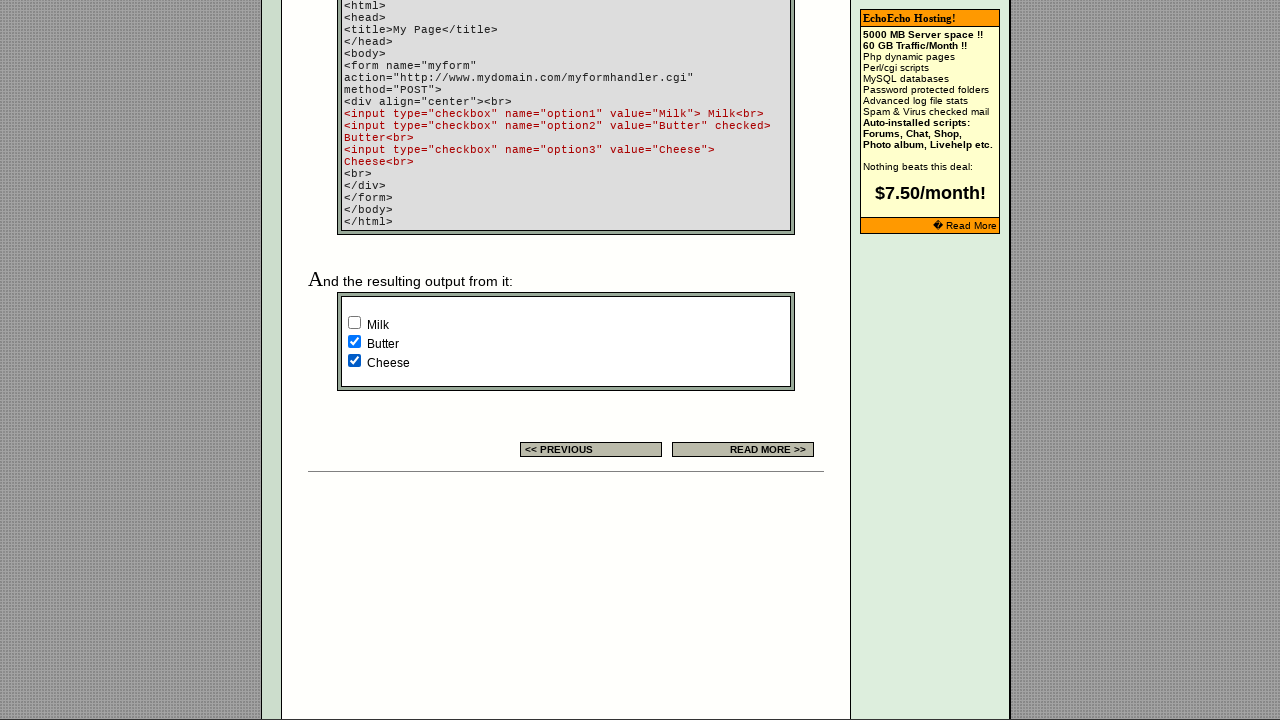

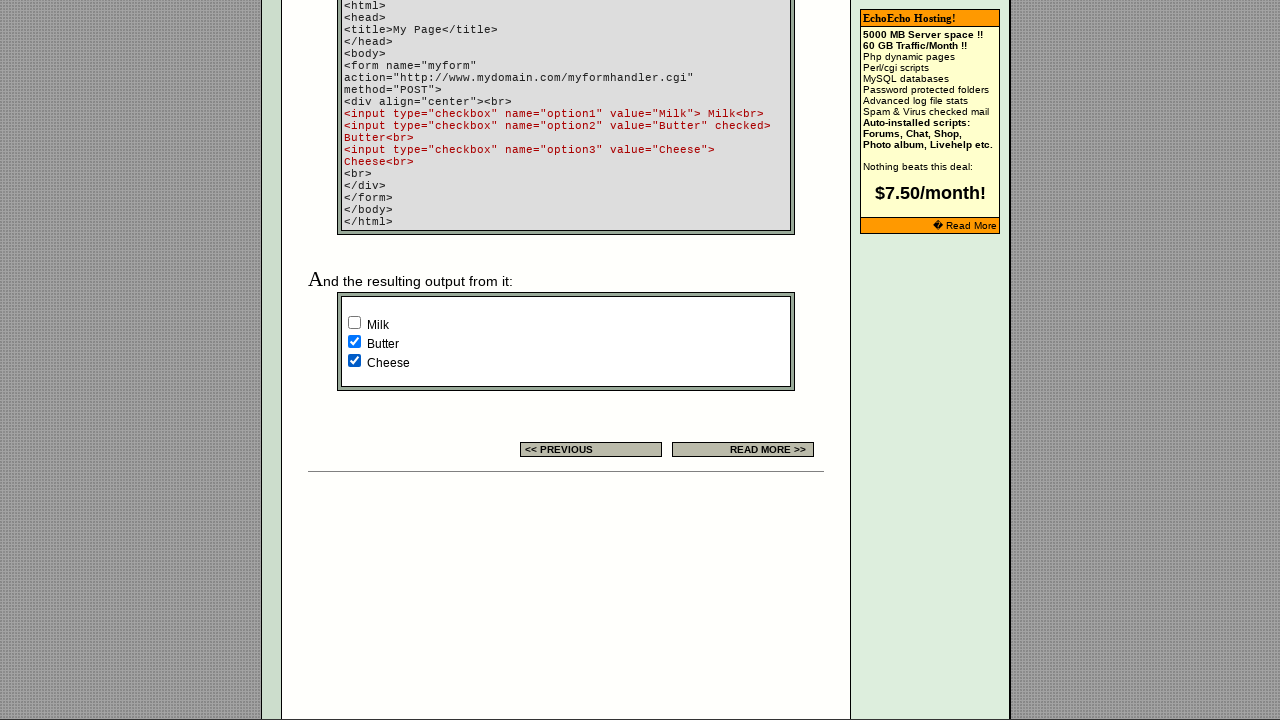